Tests drag and drop functionality by dragging an element into a droppable area and verifying it was dropped

Starting URL: https://atidcollege.co.il/Xamples/ex_actions.html

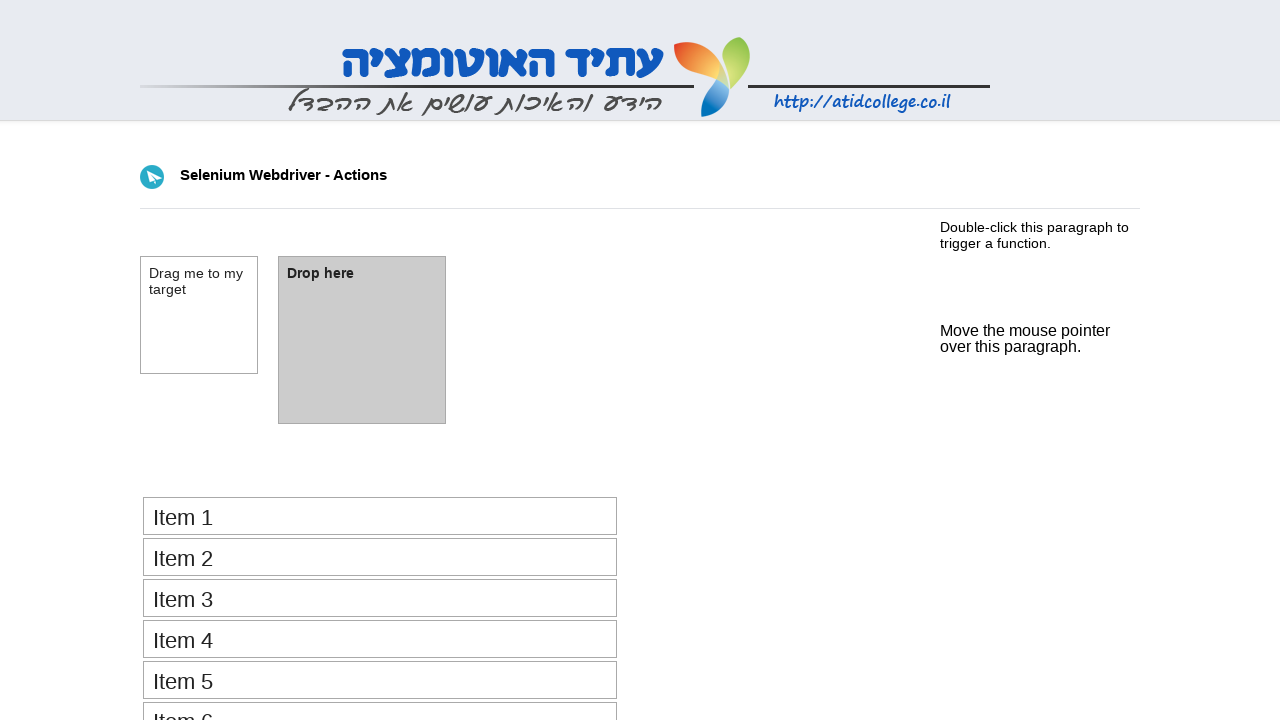

Located draggable element with id 'draggable'
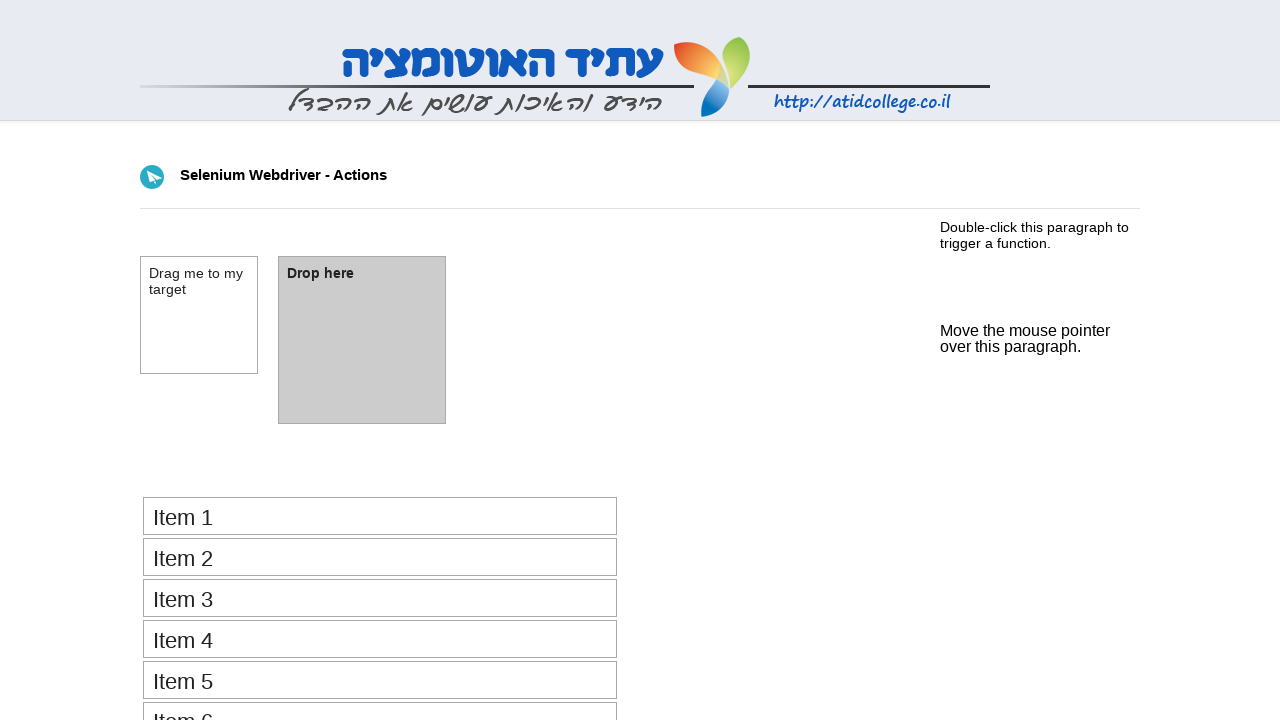

Located droppable area with id 'droppable'
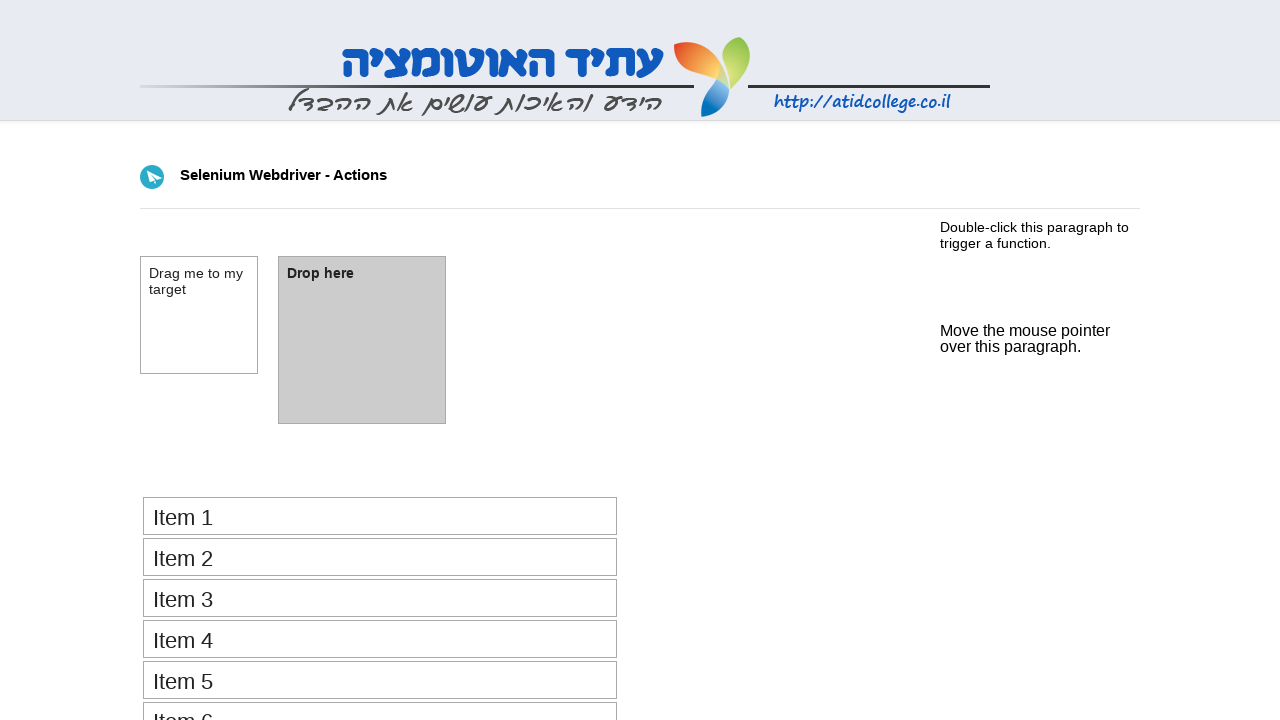

Dragged element from draggable area into droppable area at (362, 340)
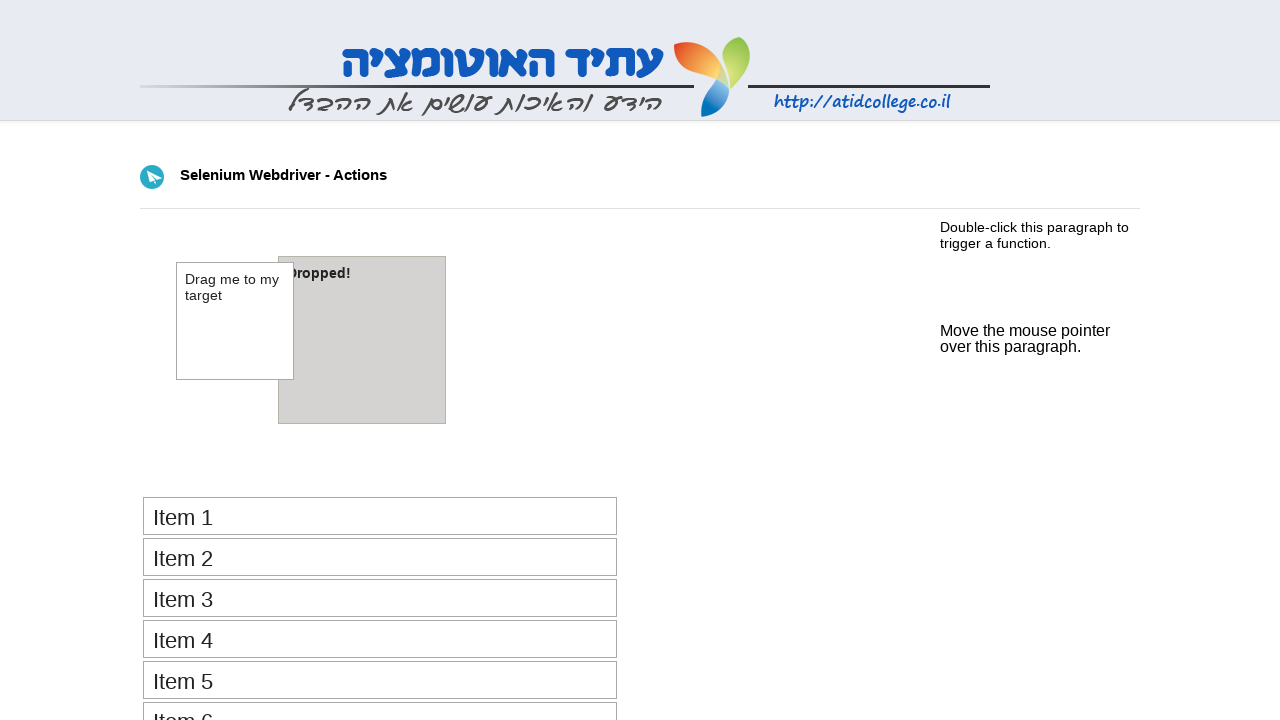

Located dropped text element in droppable area
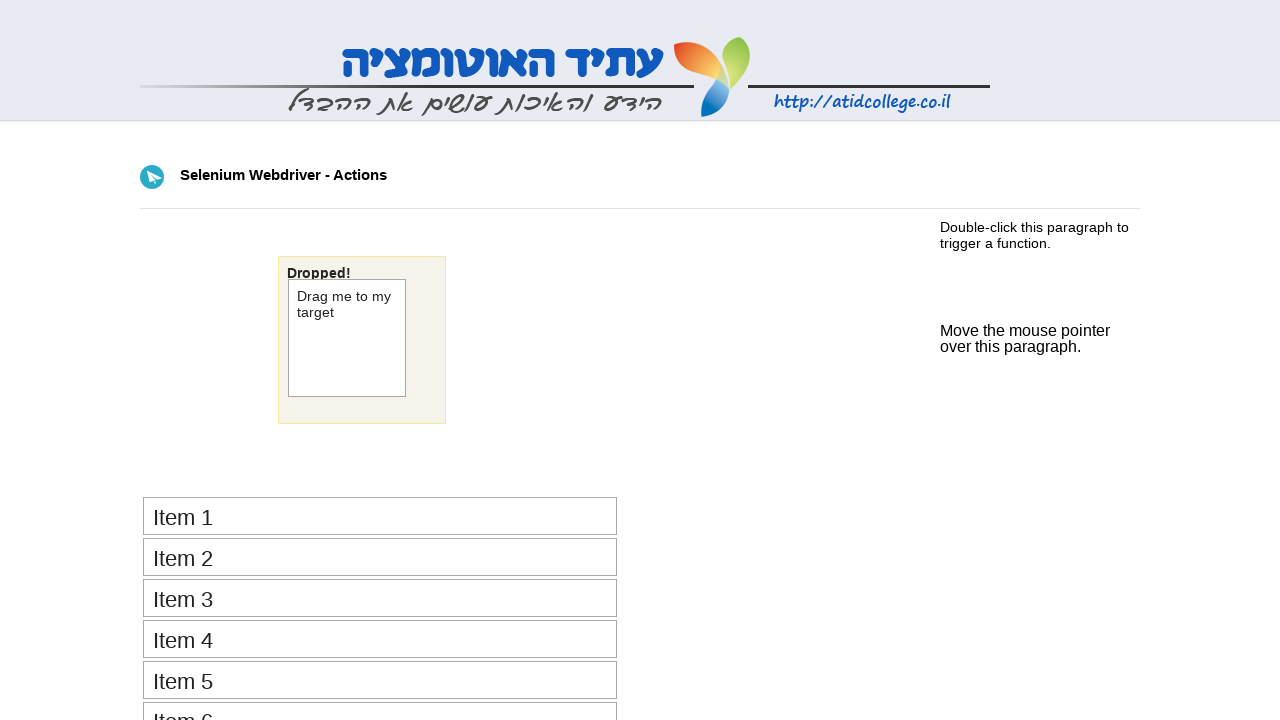

Verified dropped text is visible - drag and drop successful
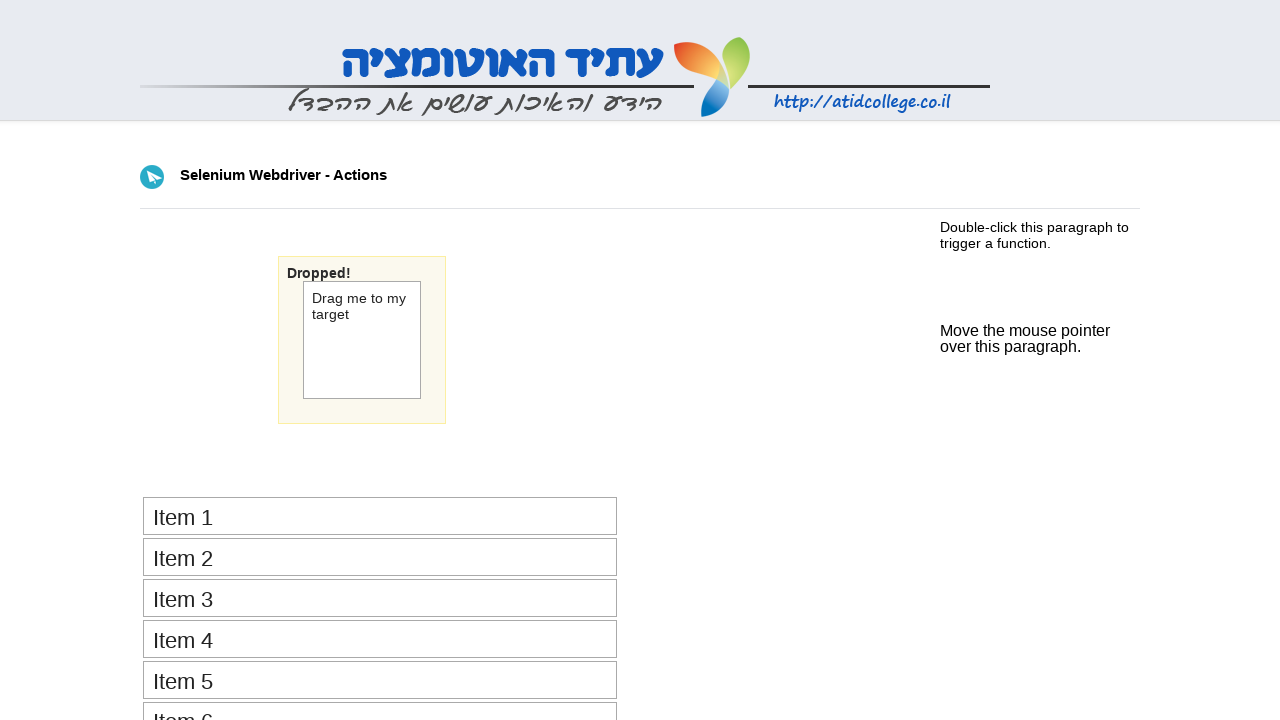

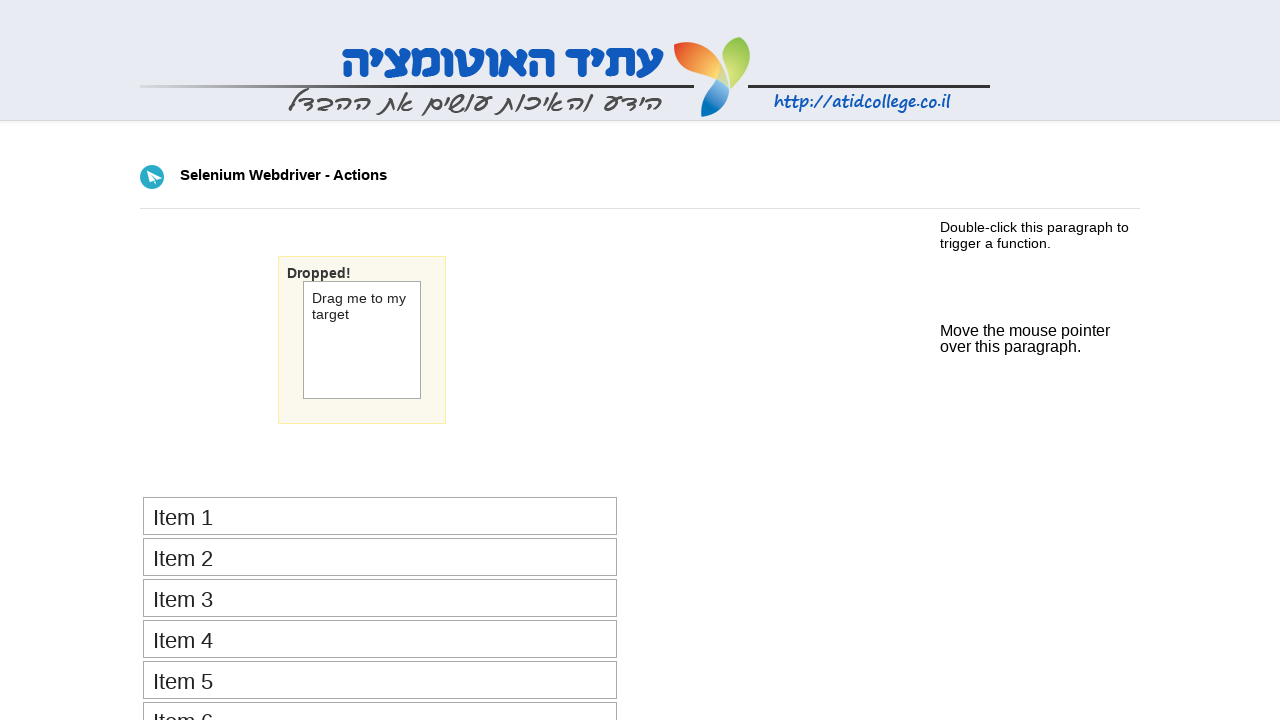